Tests form validation on VWO free trial page by entering an invalid email and verifying the error message appears

Starting URL: https://vwo.com/free-trial/

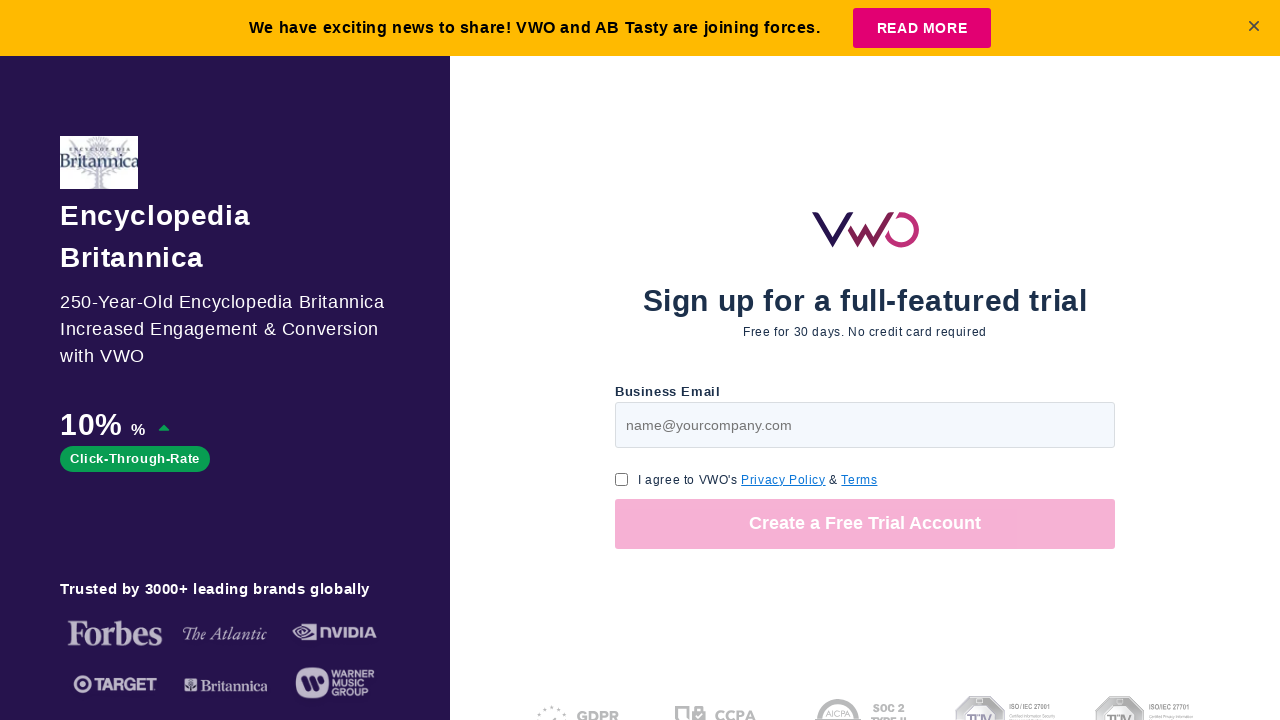

Filled email field with invalid email '987656789dasdasd' on #page-v1-step1-email
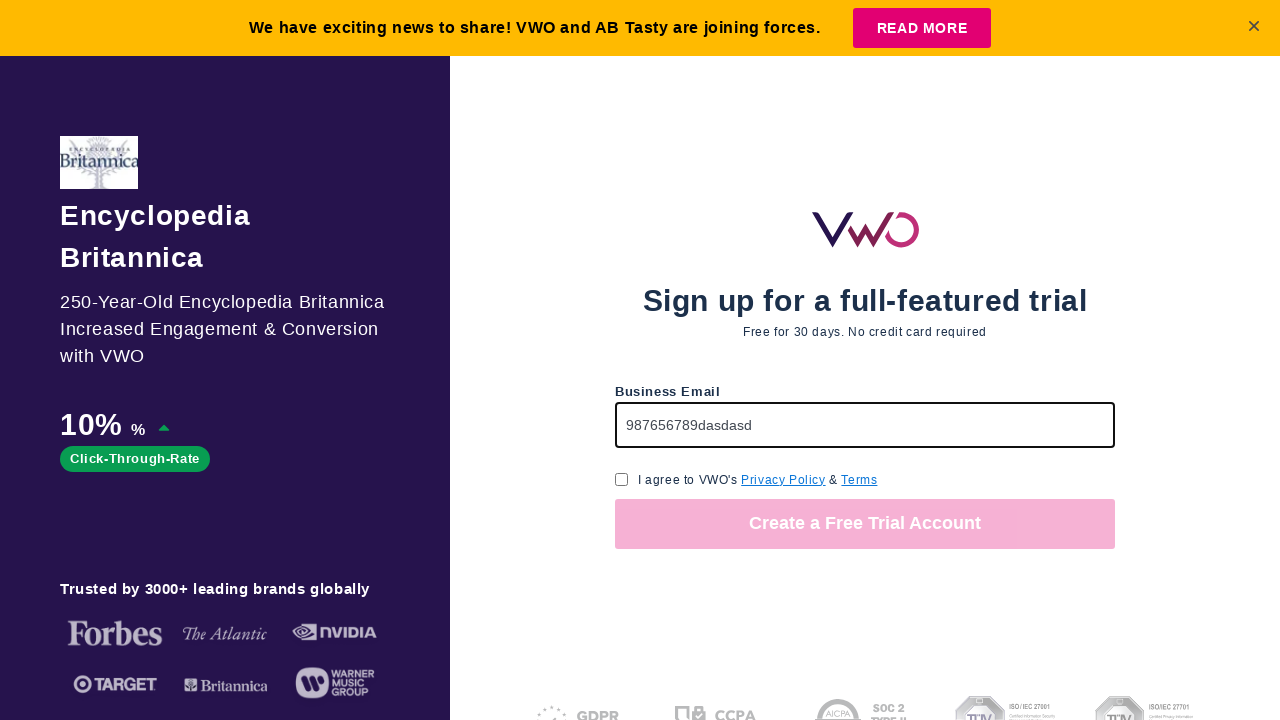

Clicked GDPR consent checkbox at (622, 479) on input[name='gdpr_consent_checkbox']
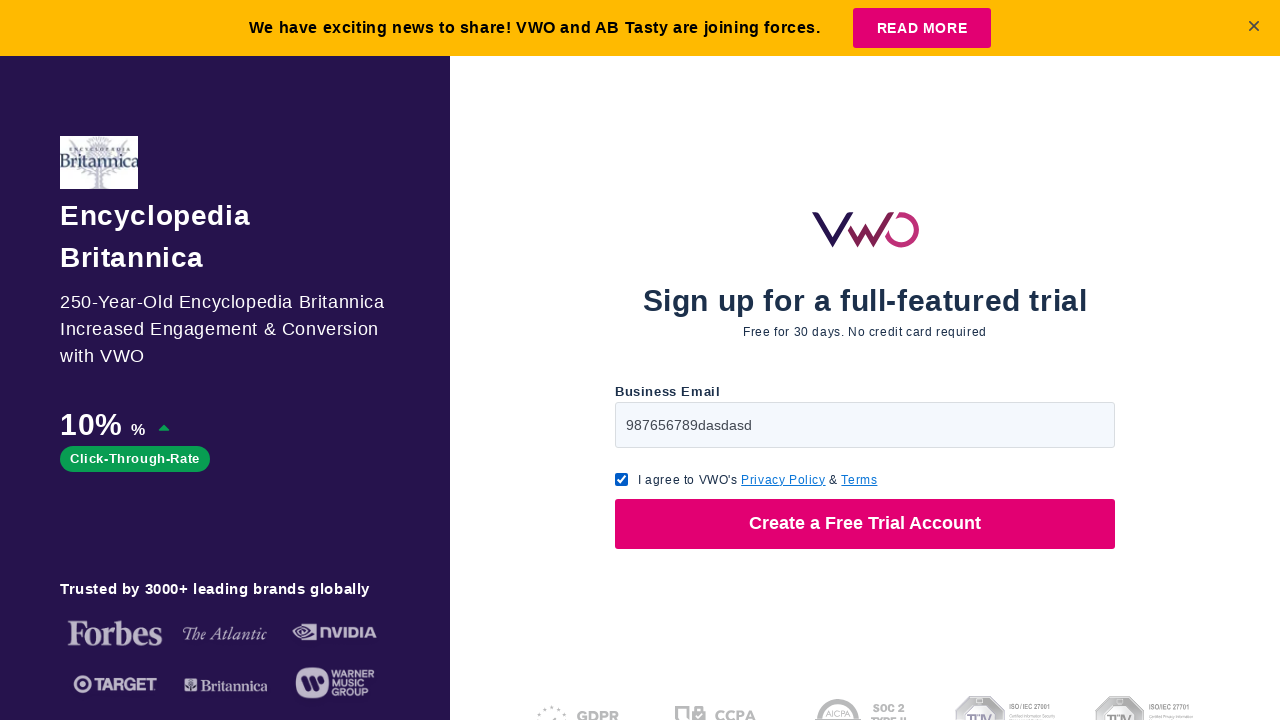

Clicked the first submit button at (865, 524) on button >> nth=0
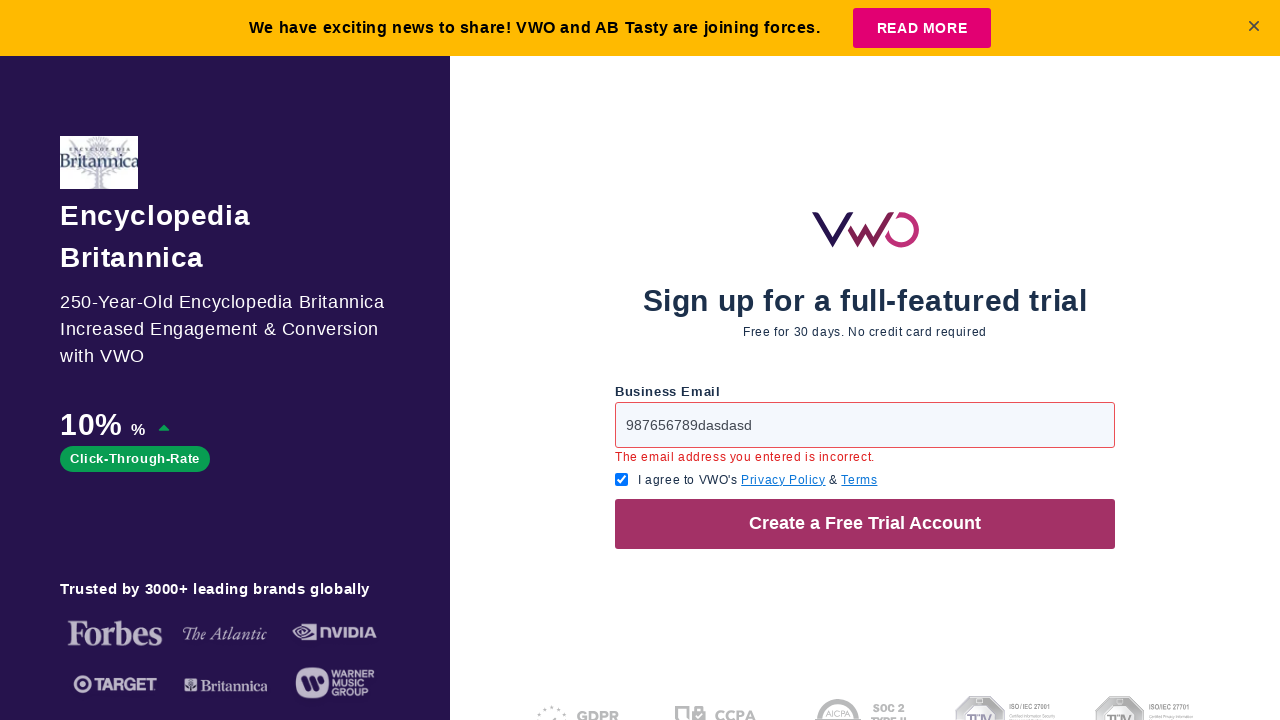

Error message element loaded
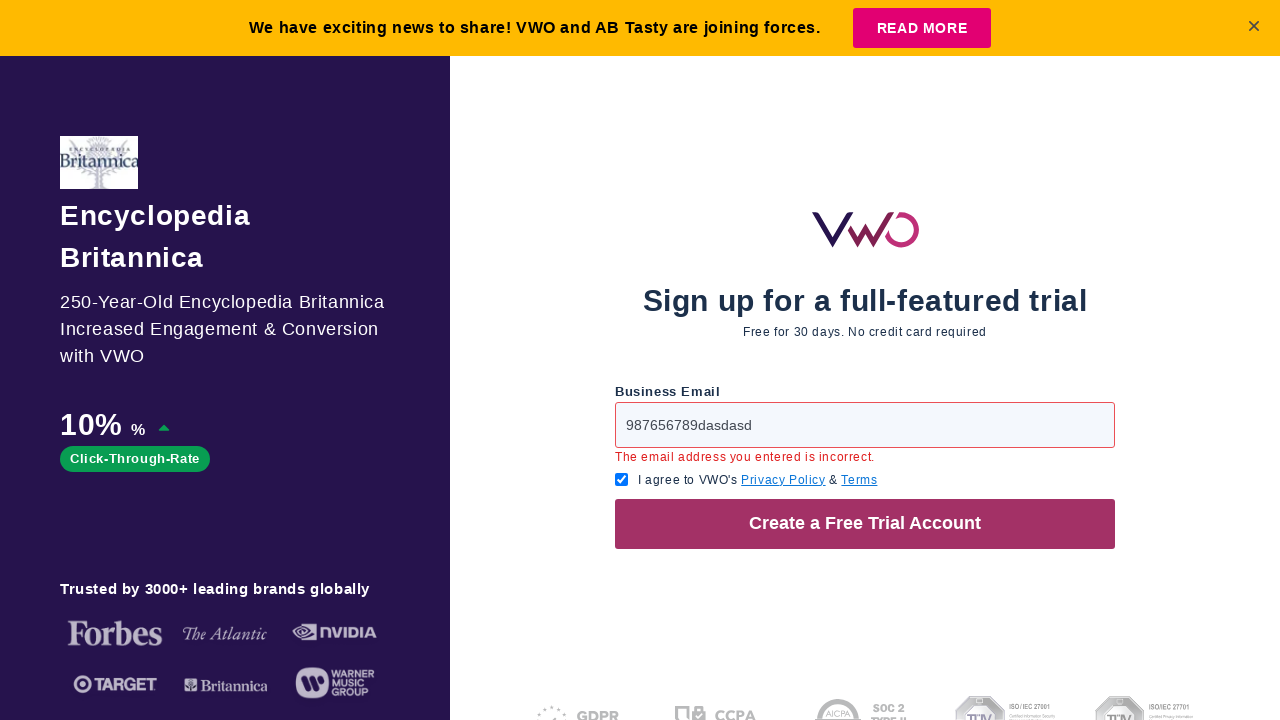

Verified error message text matches 'The email address you entered is incorrect.'
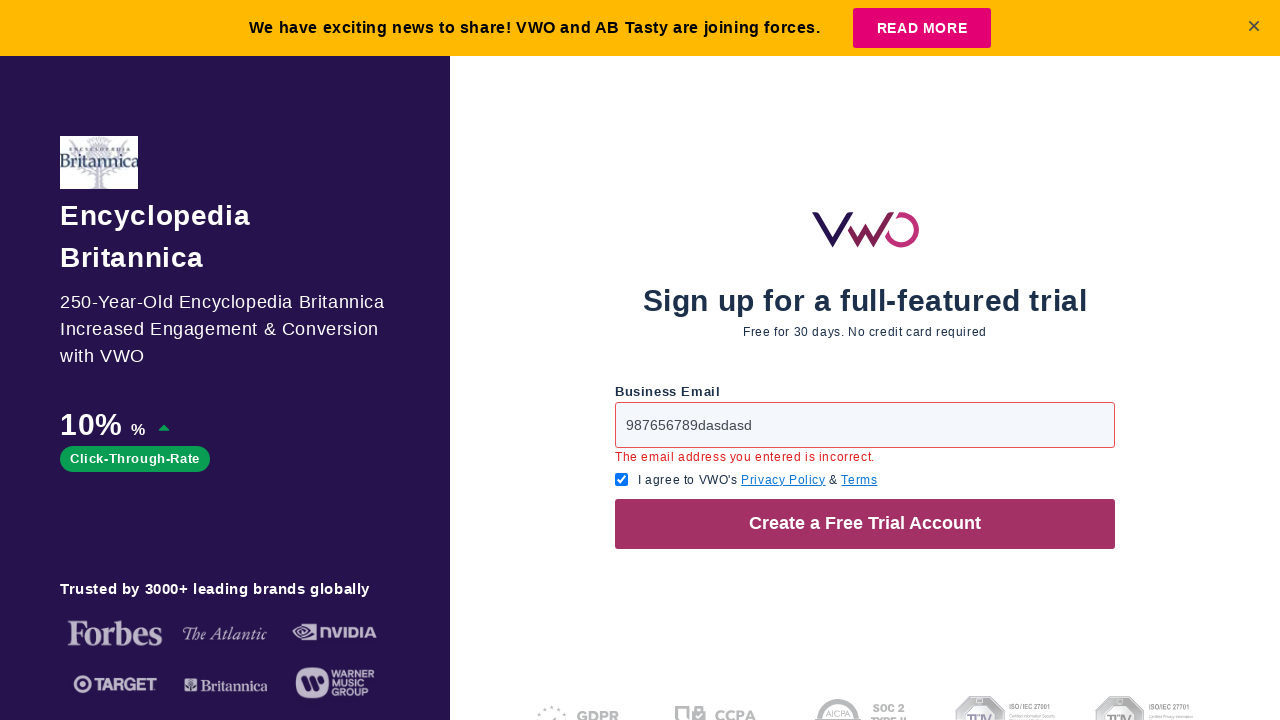

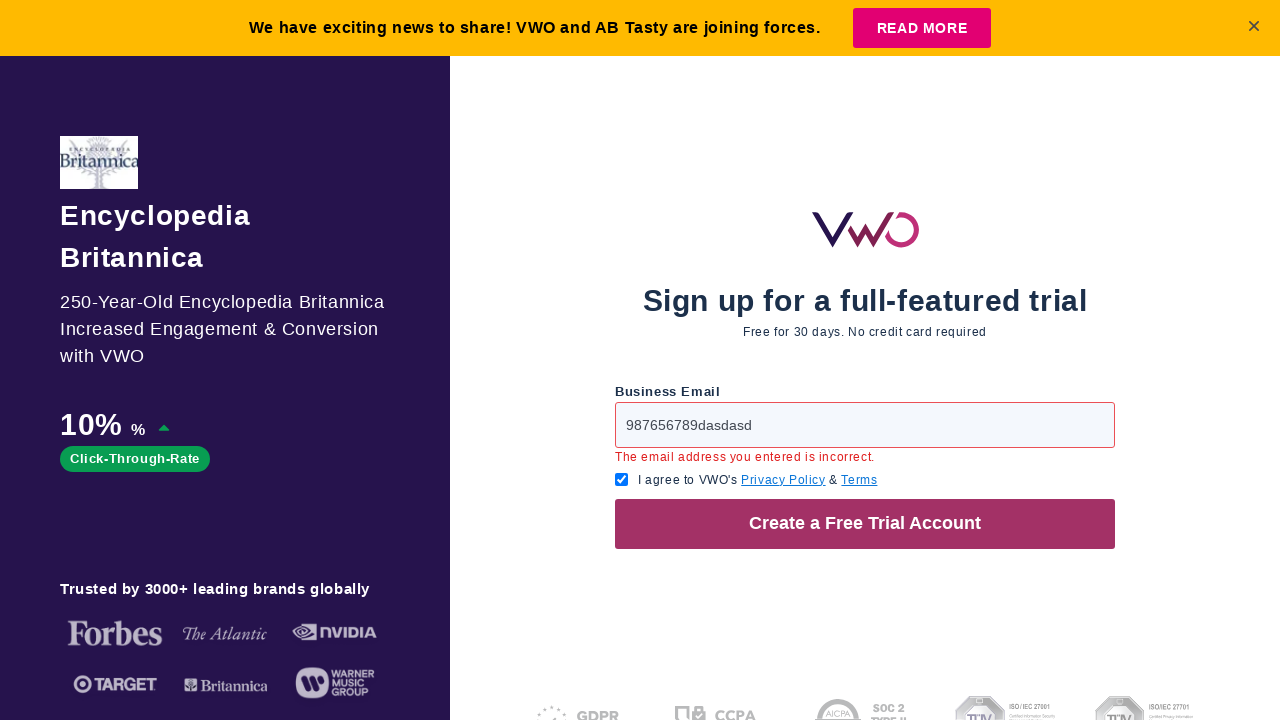